Tests static dropdown selection functionality by selecting currency options using different methods (by index, by value, and by visible text)

Starting URL: https://www.rahulshettyacademy.com/dropdownsPractise/

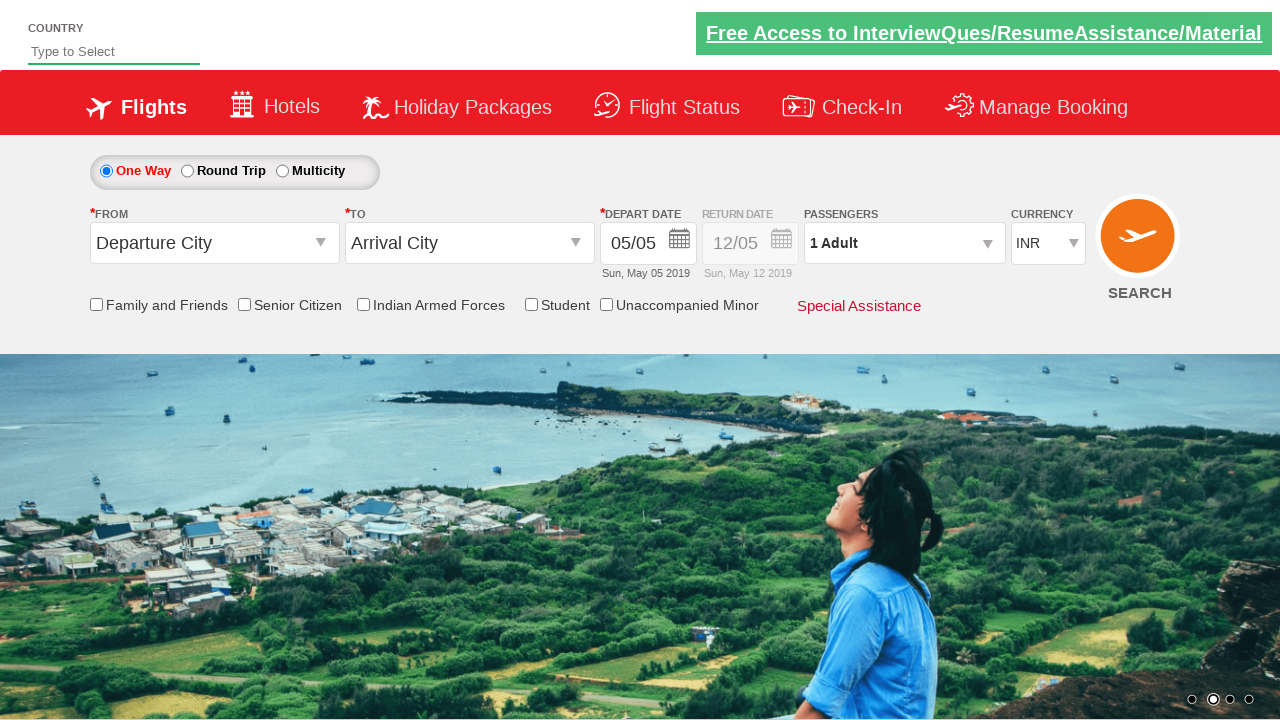

Located currency dropdown element
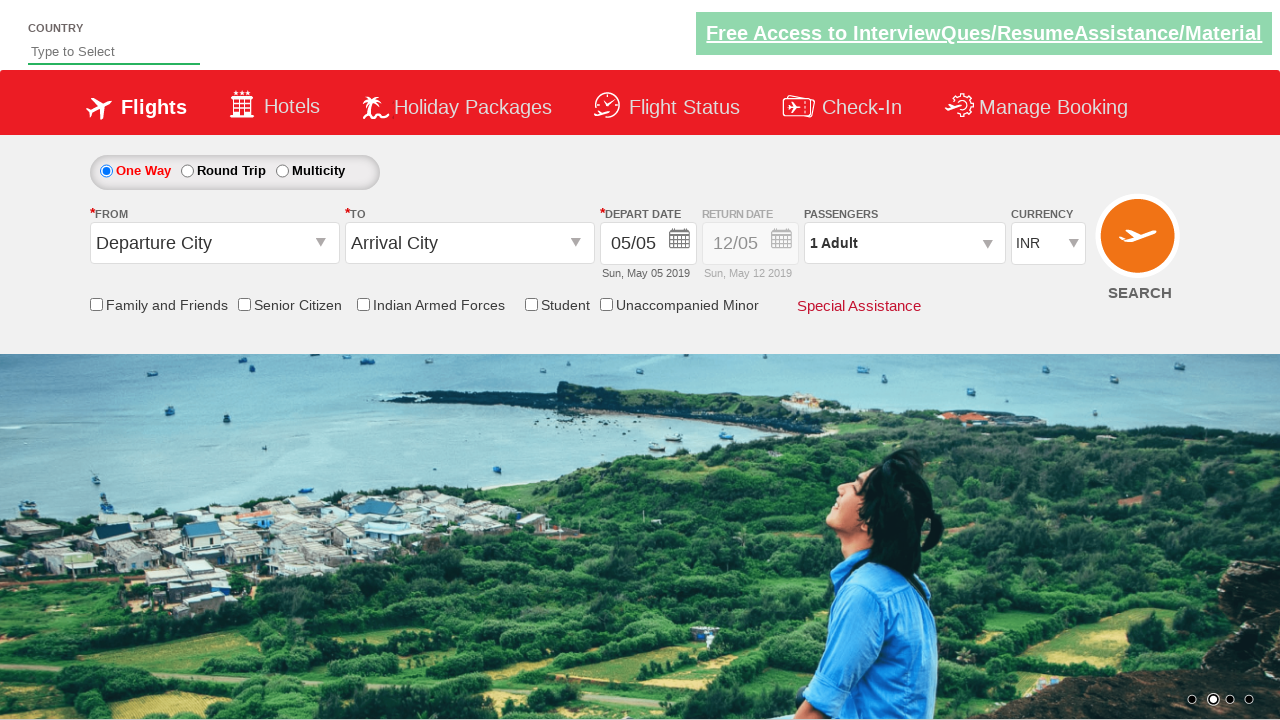

Selected 4th currency option by index on #ctl00_mainContent_DropDownListCurrency
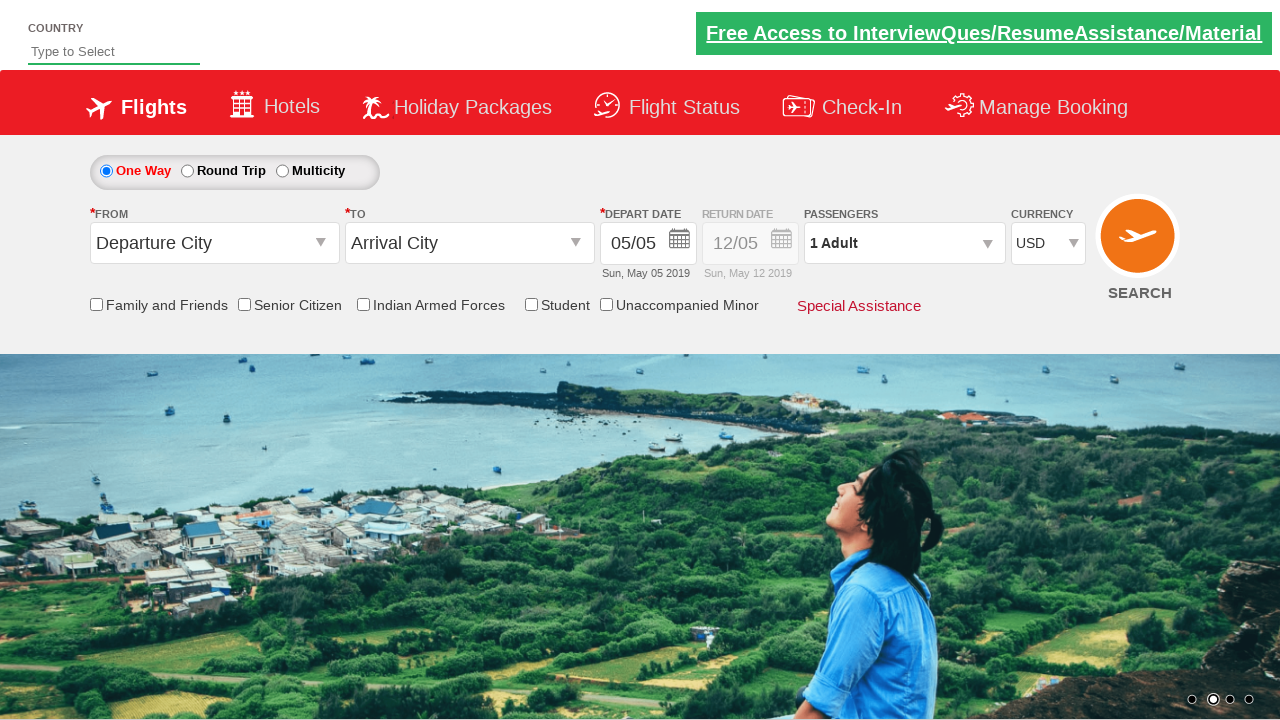

Selected AED currency by value on #ctl00_mainContent_DropDownListCurrency
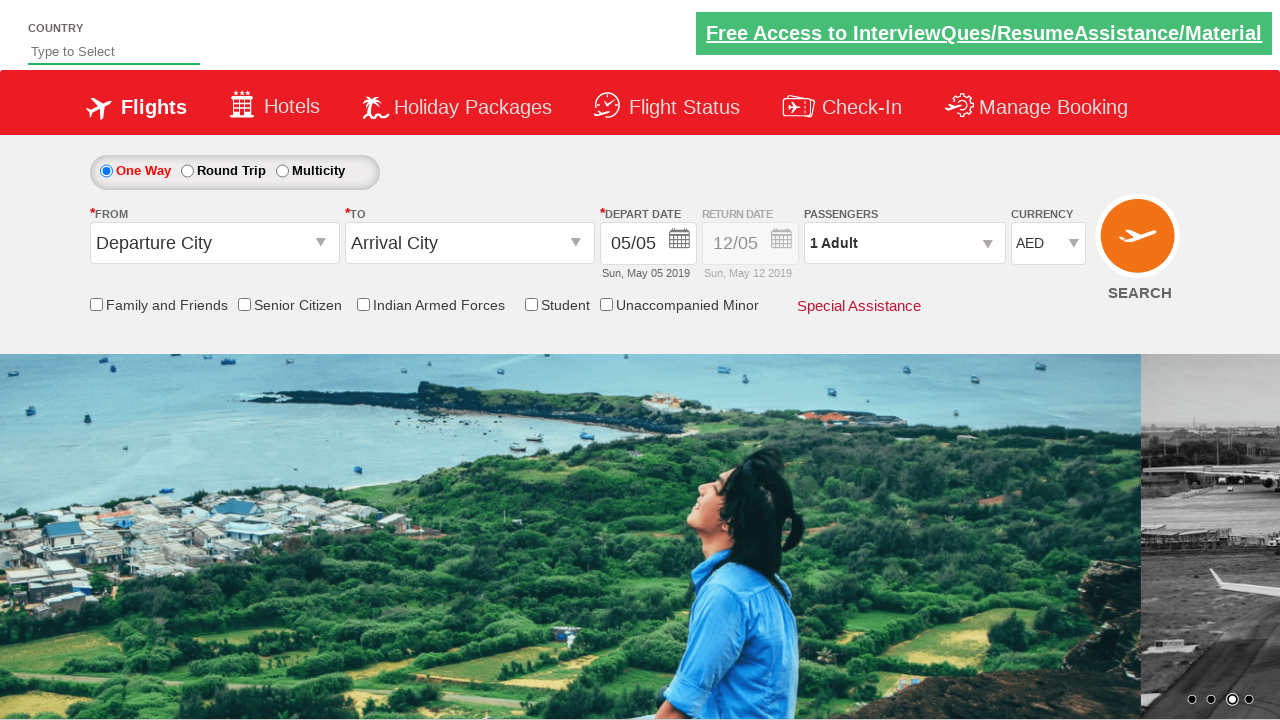

Selected INR currency by visible text on #ctl00_mainContent_DropDownListCurrency
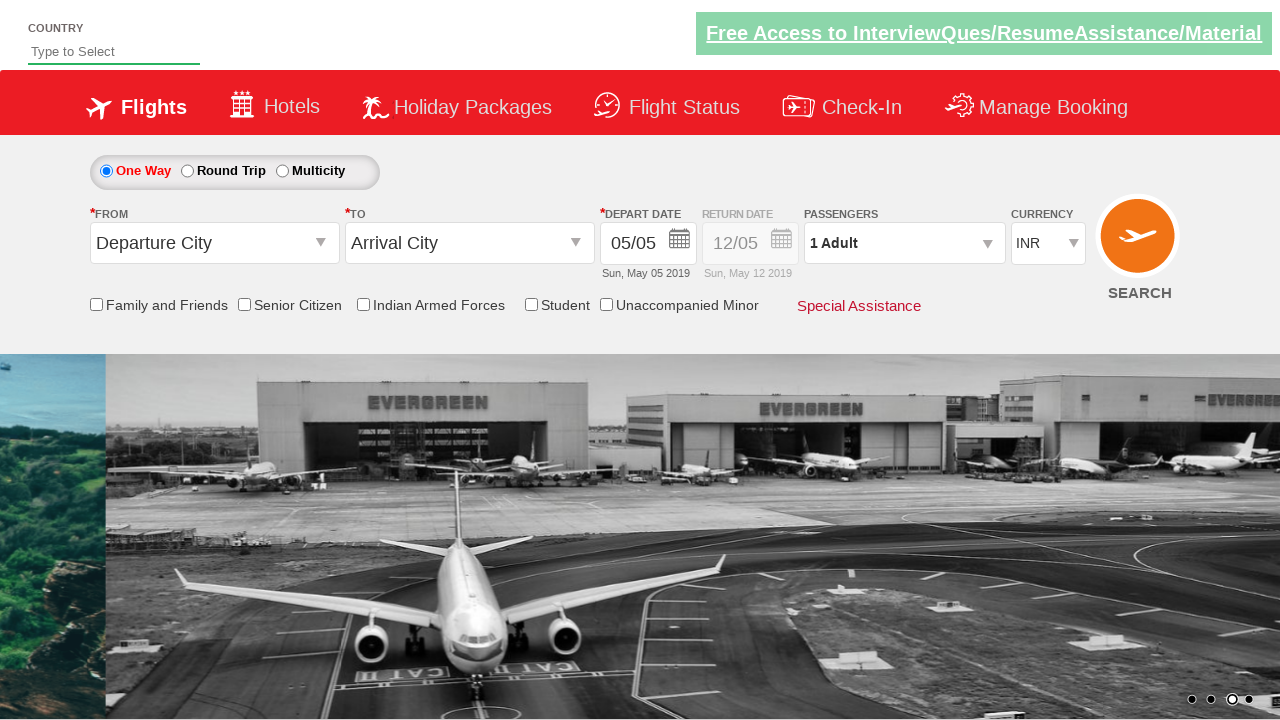

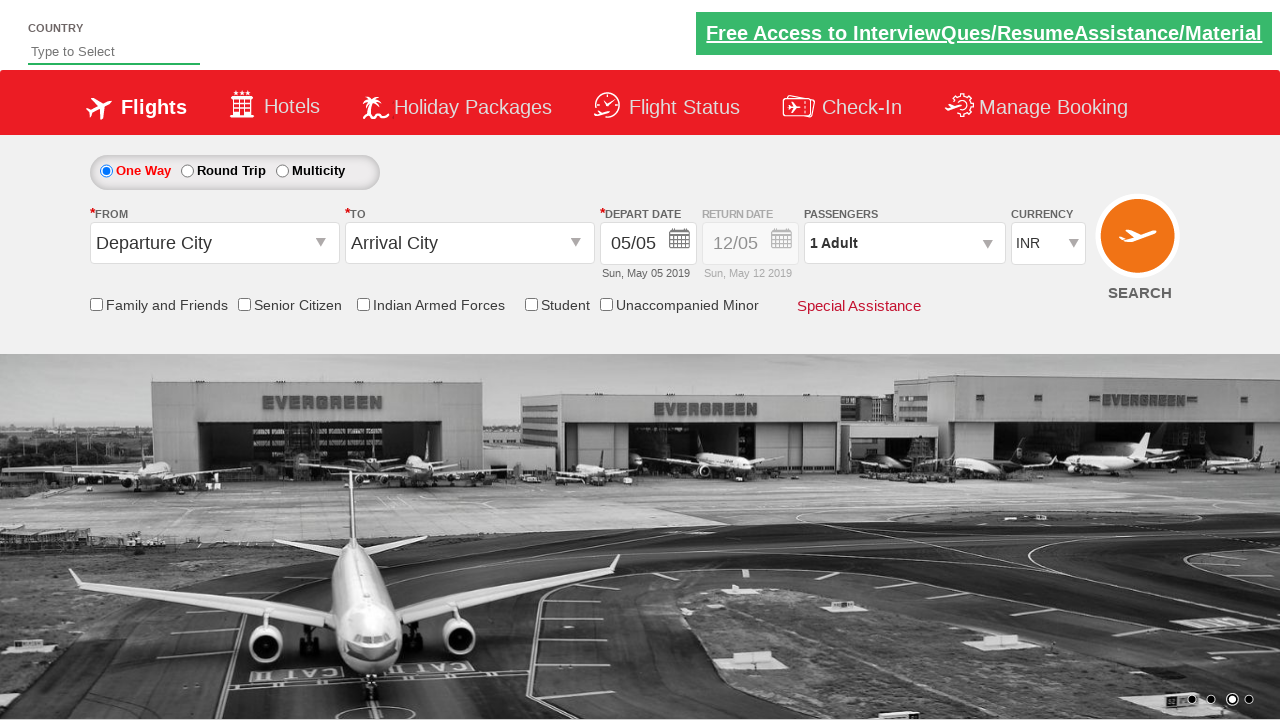